Tests navigation to Browse Languages page and verifies table headers are displayed

Starting URL: http://www.99-bottles-of-beer.net/

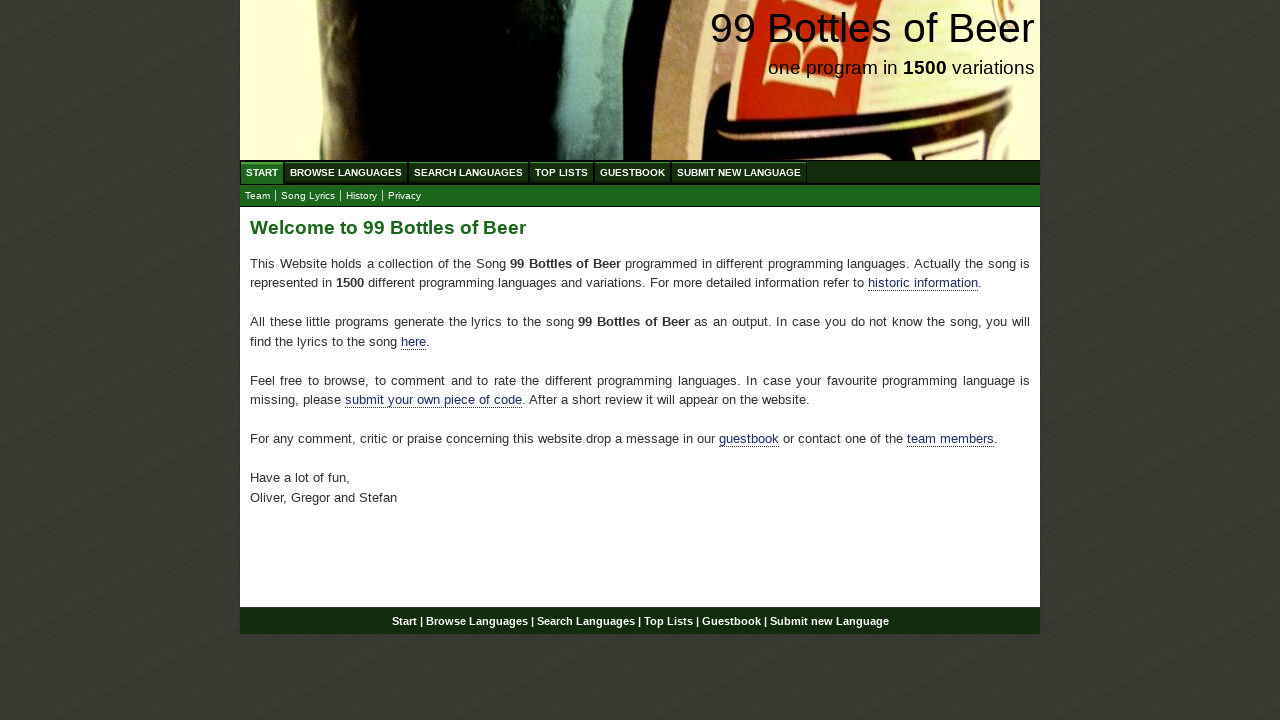

Clicked on Browse Languages link at (346, 172) on #menu li a[href='/abc.html']
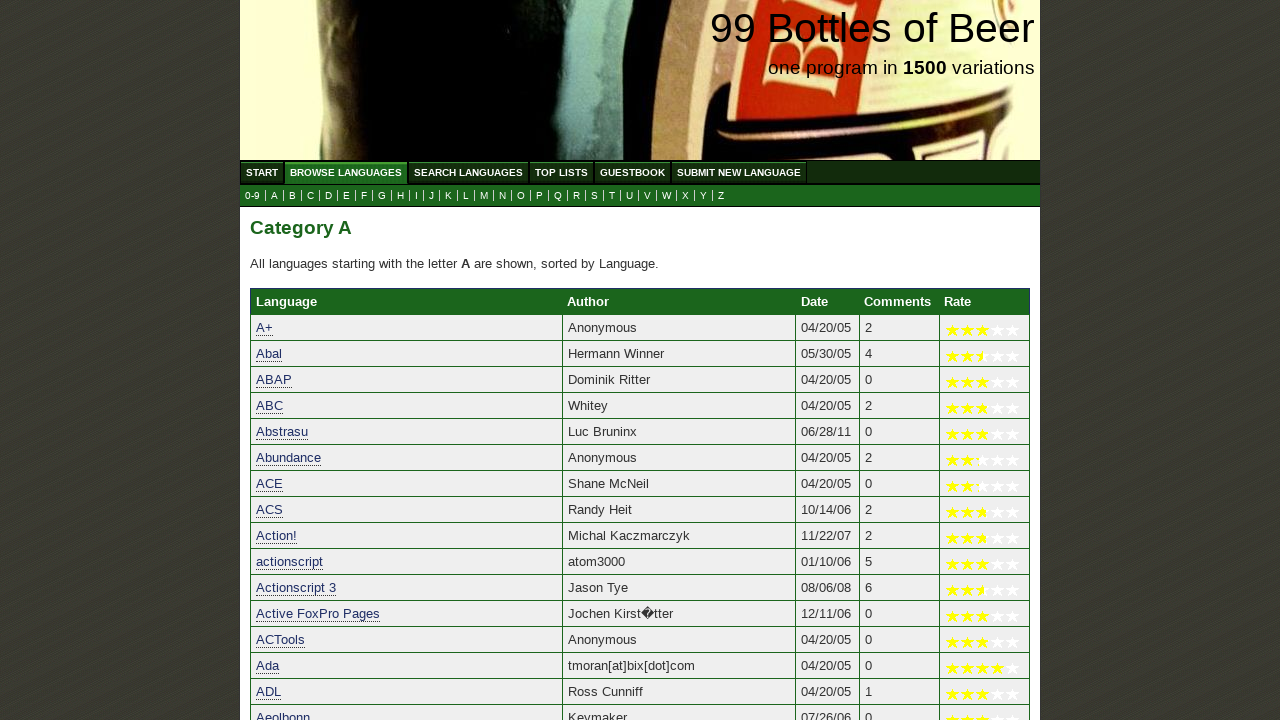

Browse Languages page loaded and table element appeared
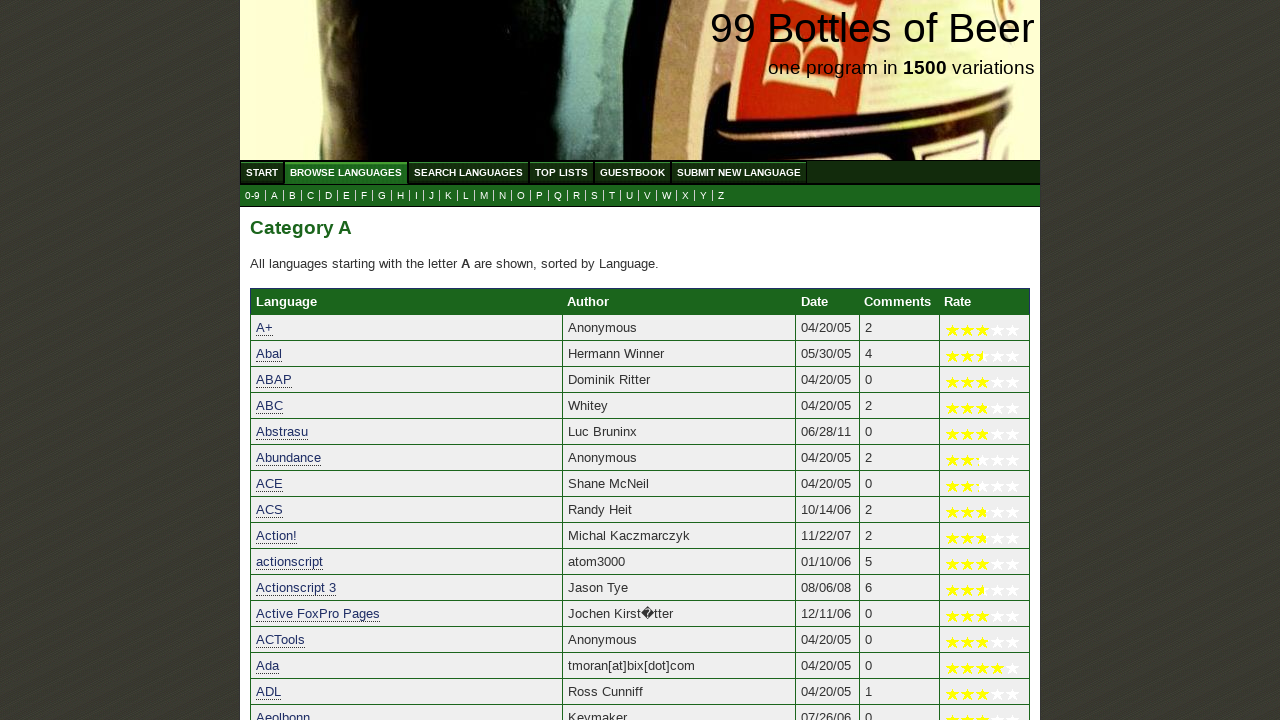

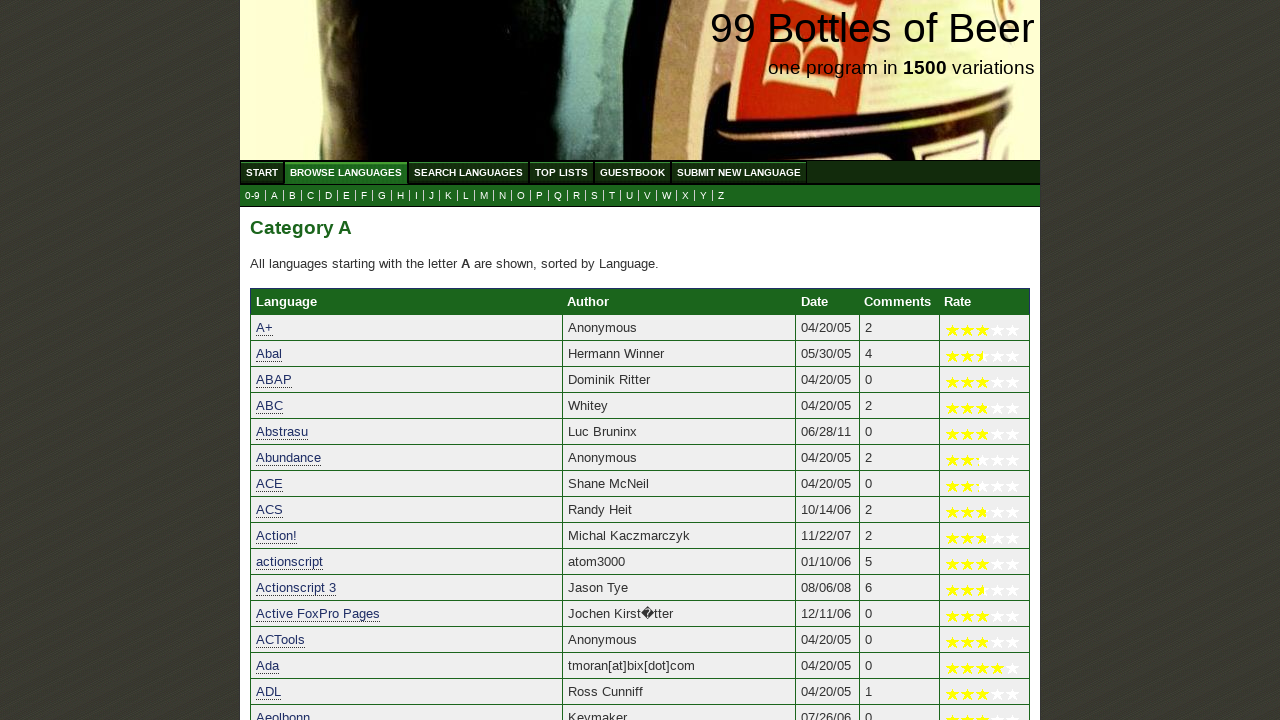